Tests JavaScript alert functionality by clicking the first button, accepting the alert, and verifying the result message

Starting URL: https://the-internet.herokuapp.com/javascript_alerts

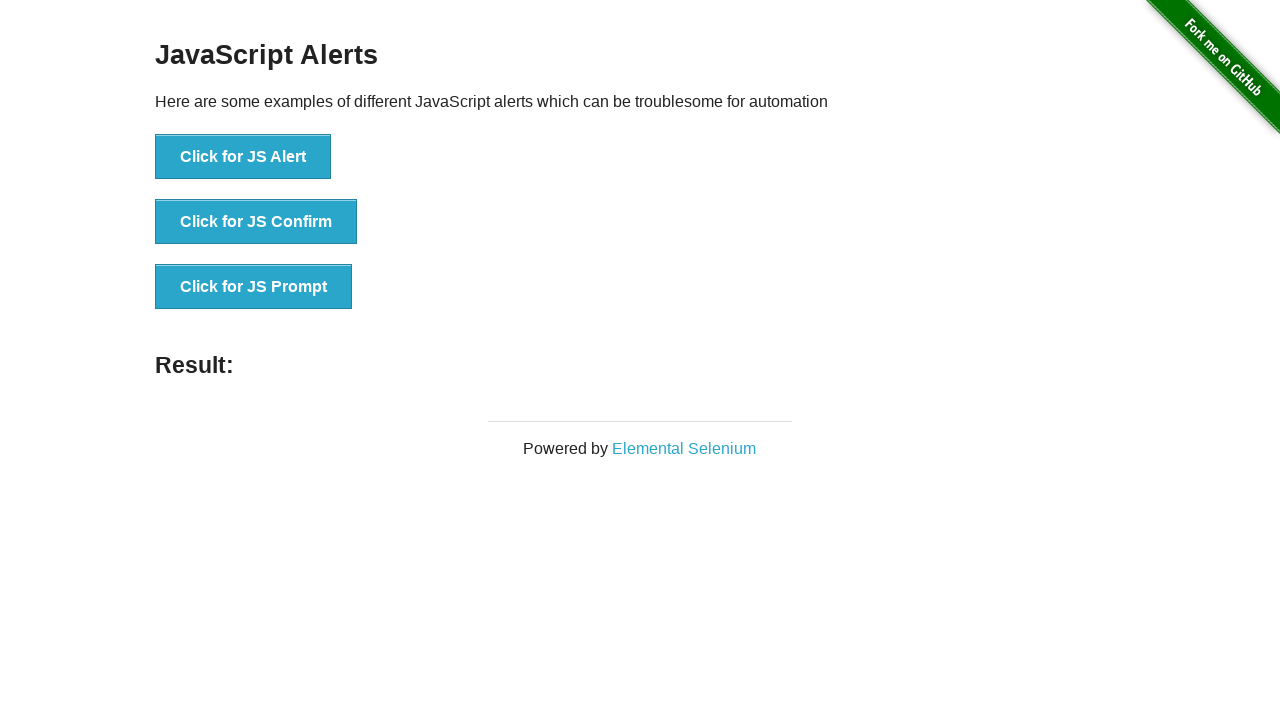

Clicked the first button to trigger JavaScript alert at (243, 157) on button[onclick='jsAlert()']
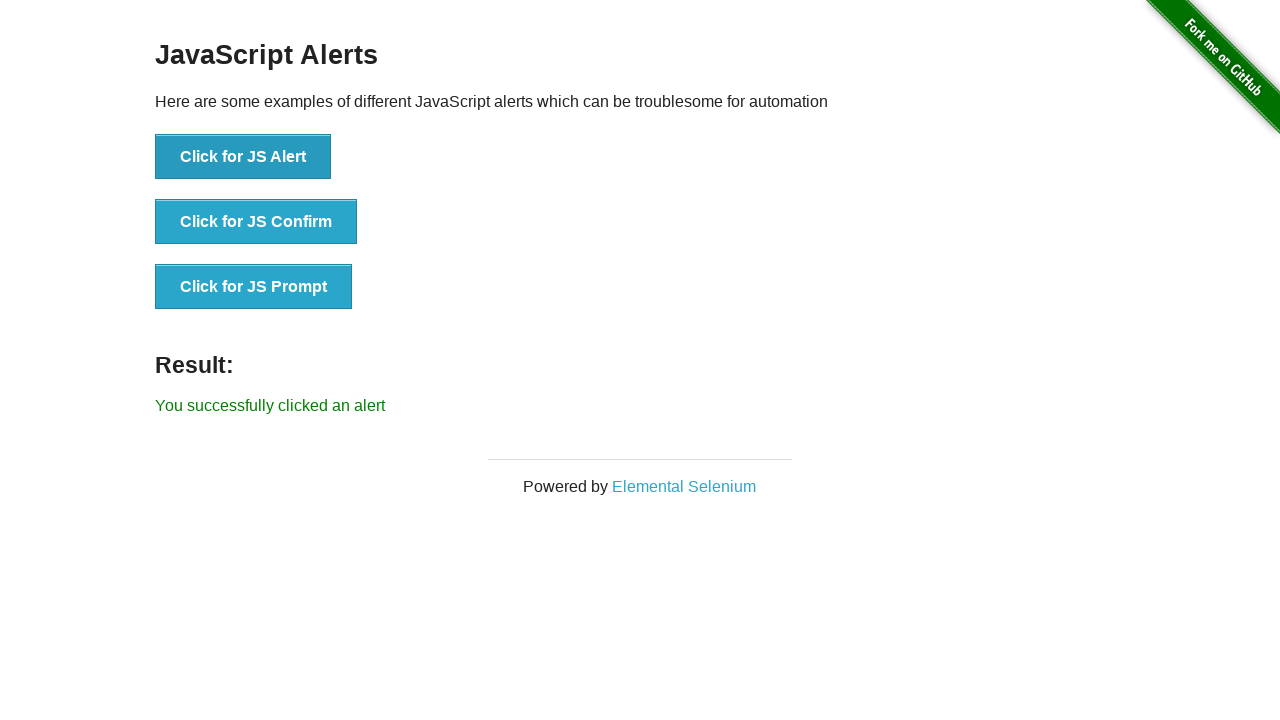

Set up dialog handler to accept alerts
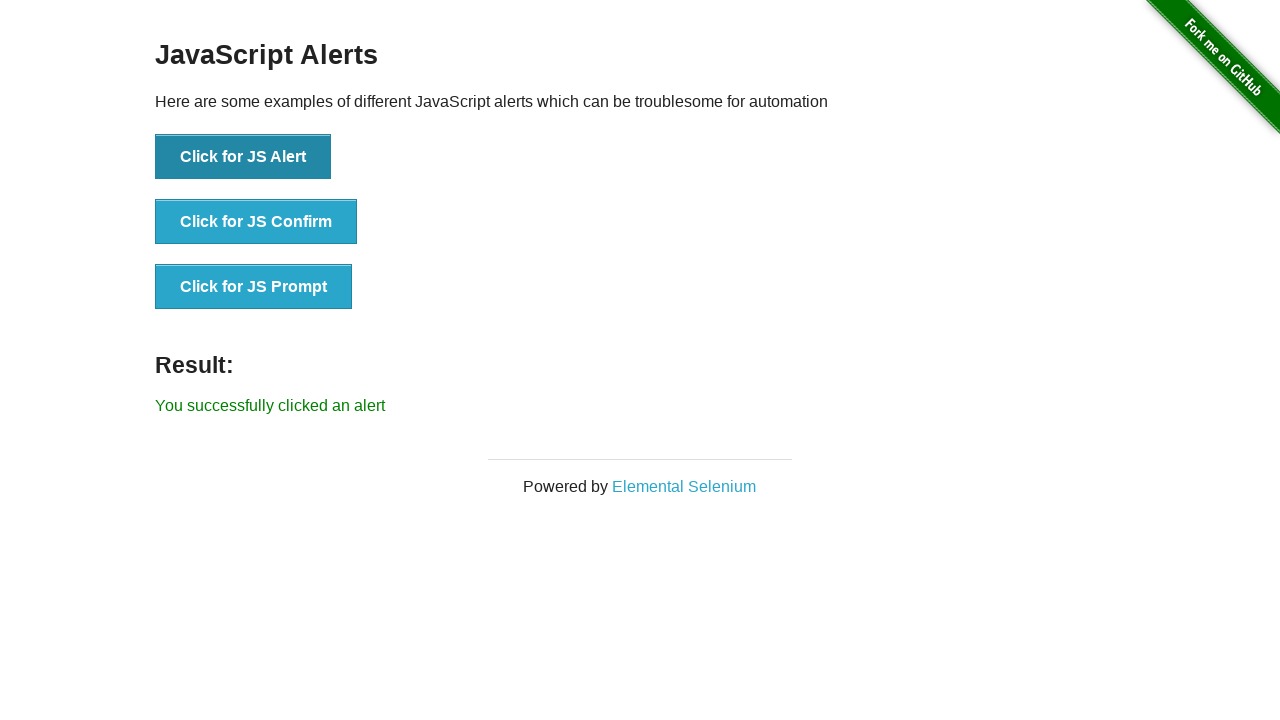

Located result element
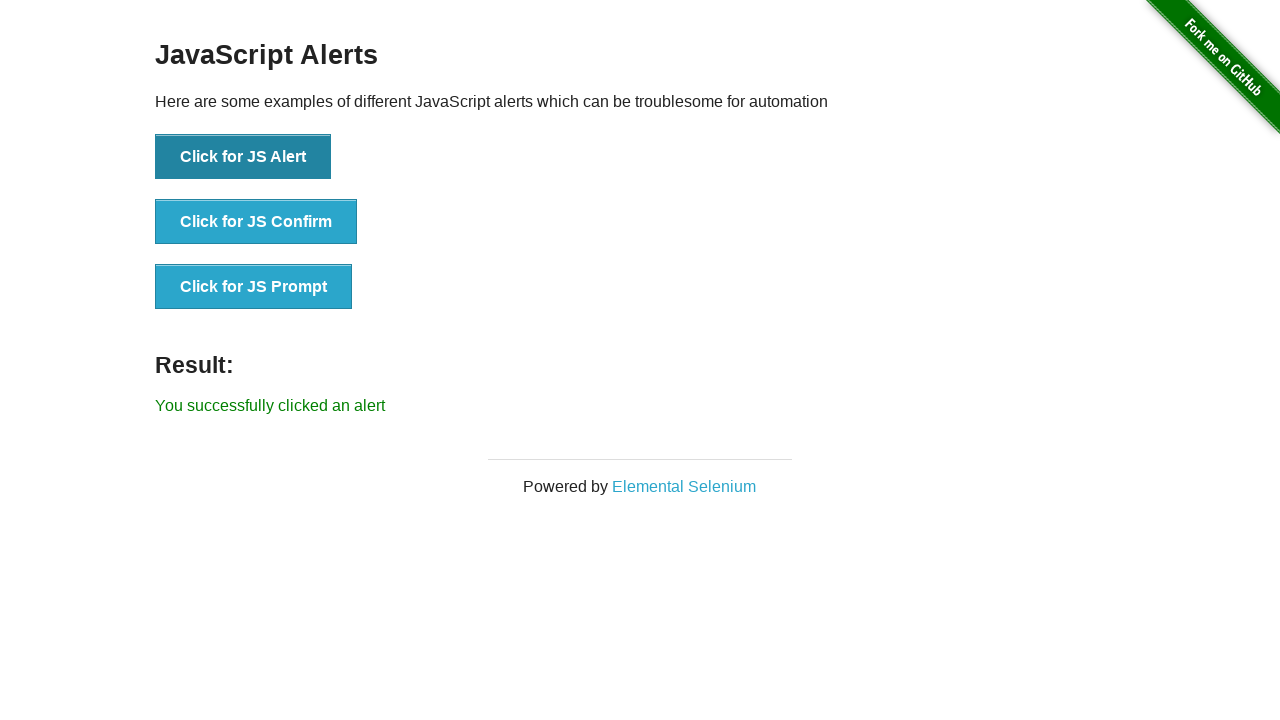

Waited for result message to appear
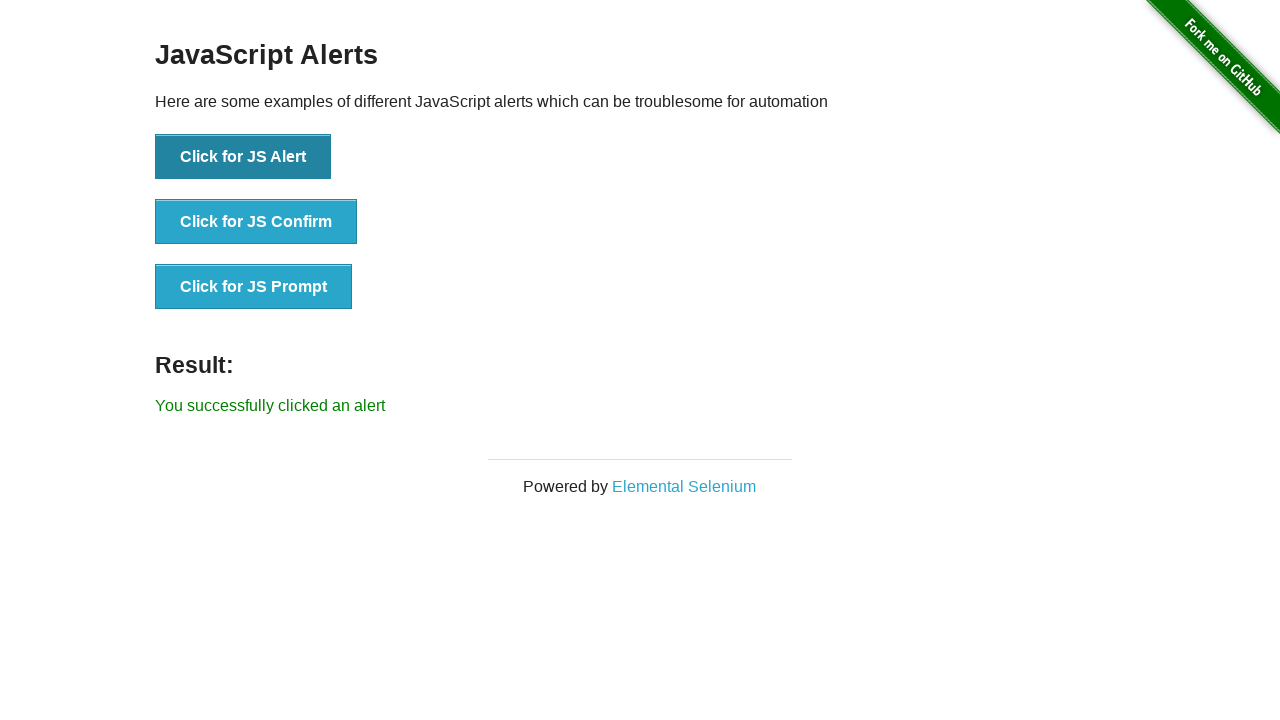

Verified result message: 'You successfully clicked an alert'
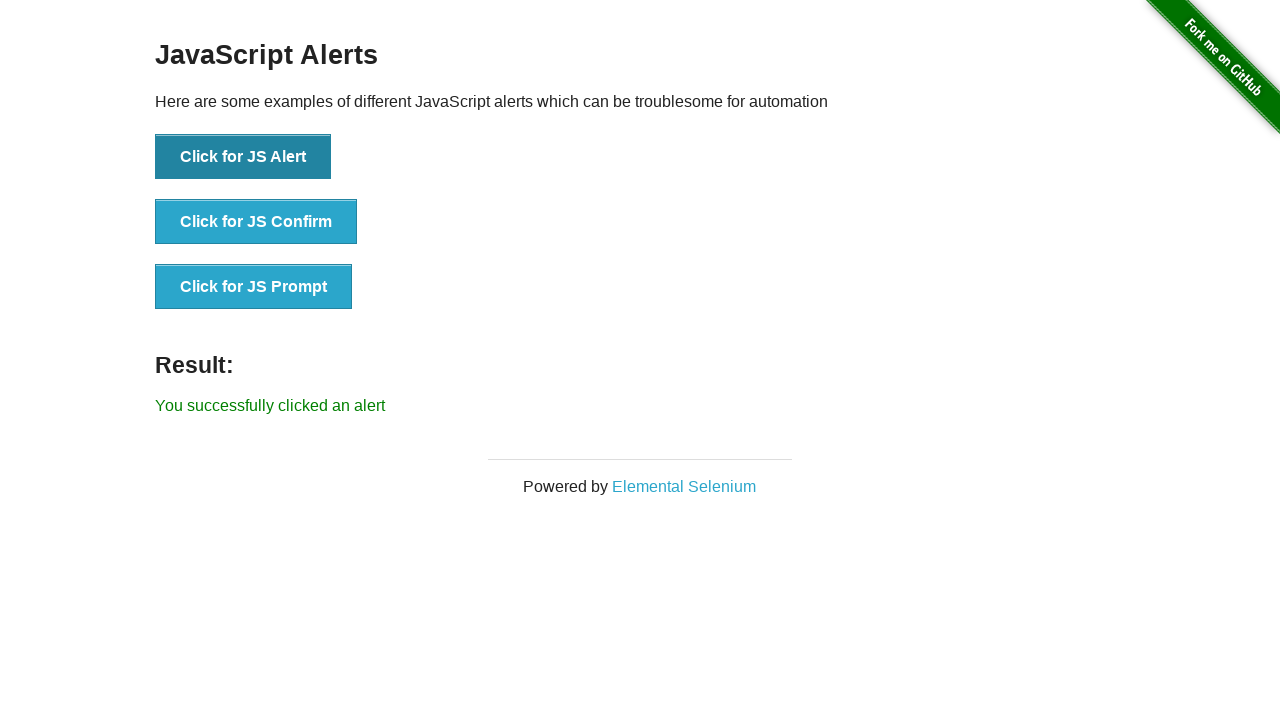

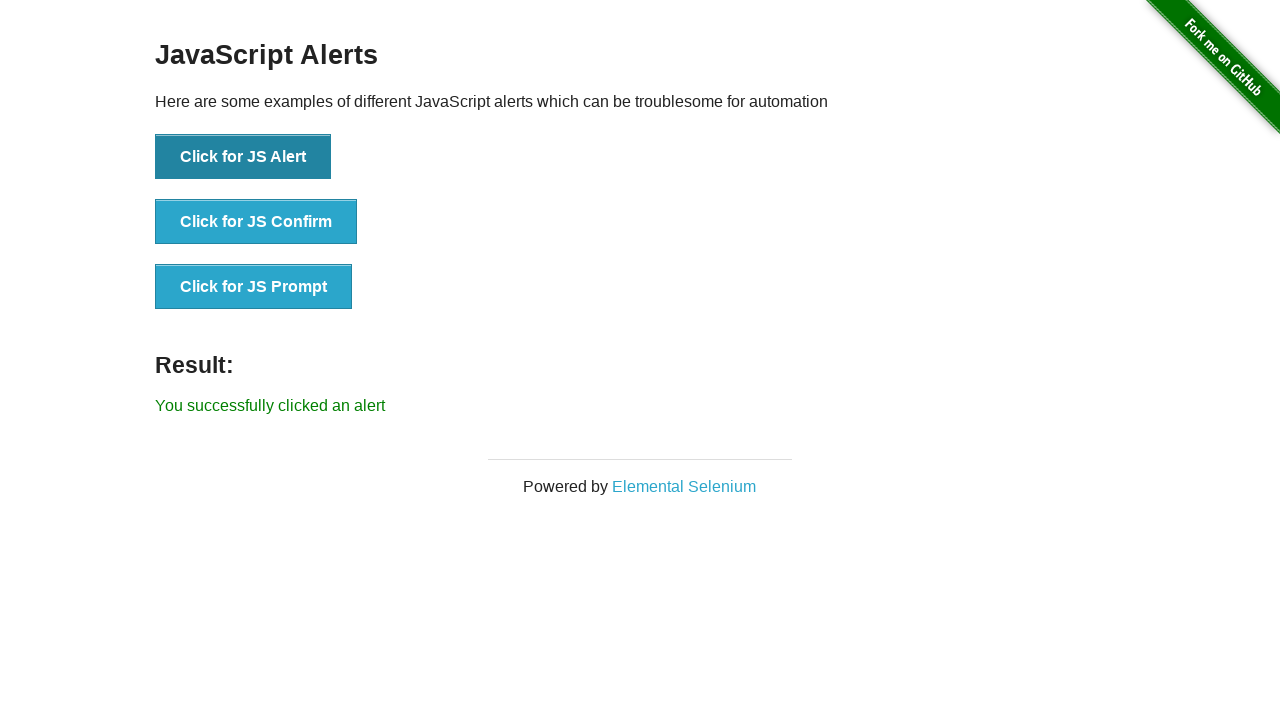